Tests text input functionality on UI Testing Playground by navigating to text input page and entering text

Starting URL: http://uitestingplayground.com/

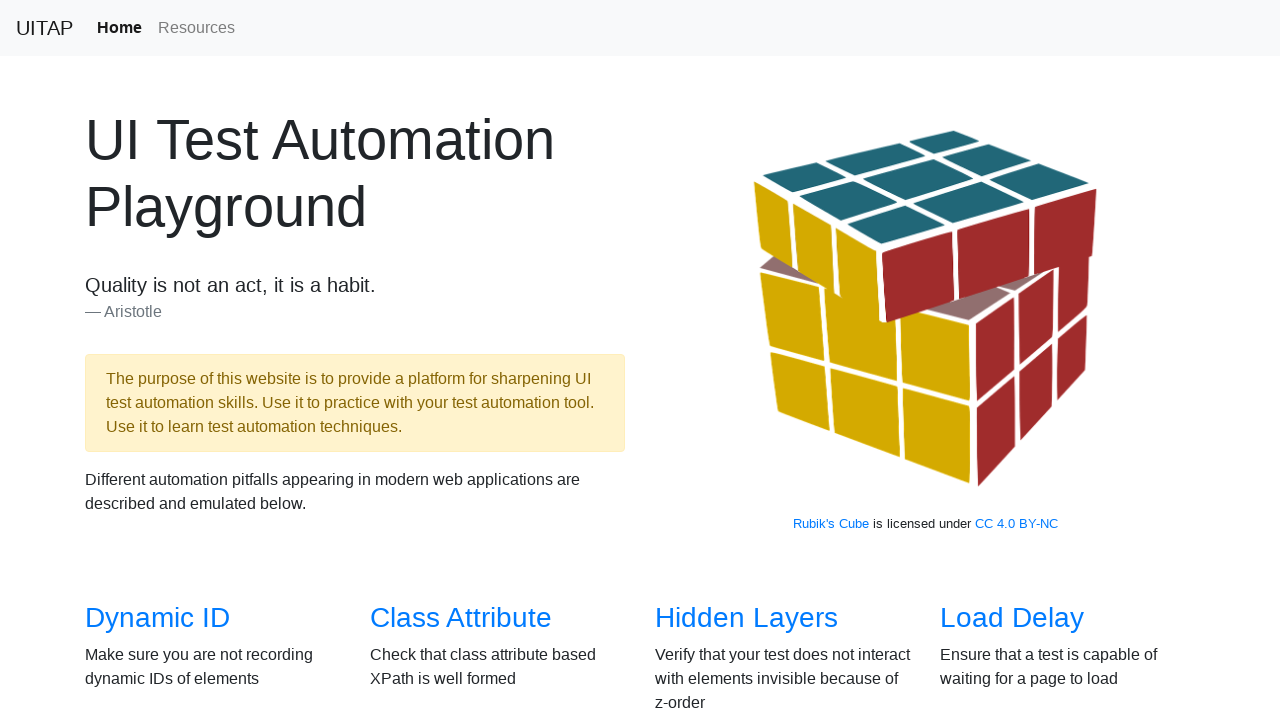

Clicked text input link to navigate to text input page at (1002, 360) on a[href='/textinput']
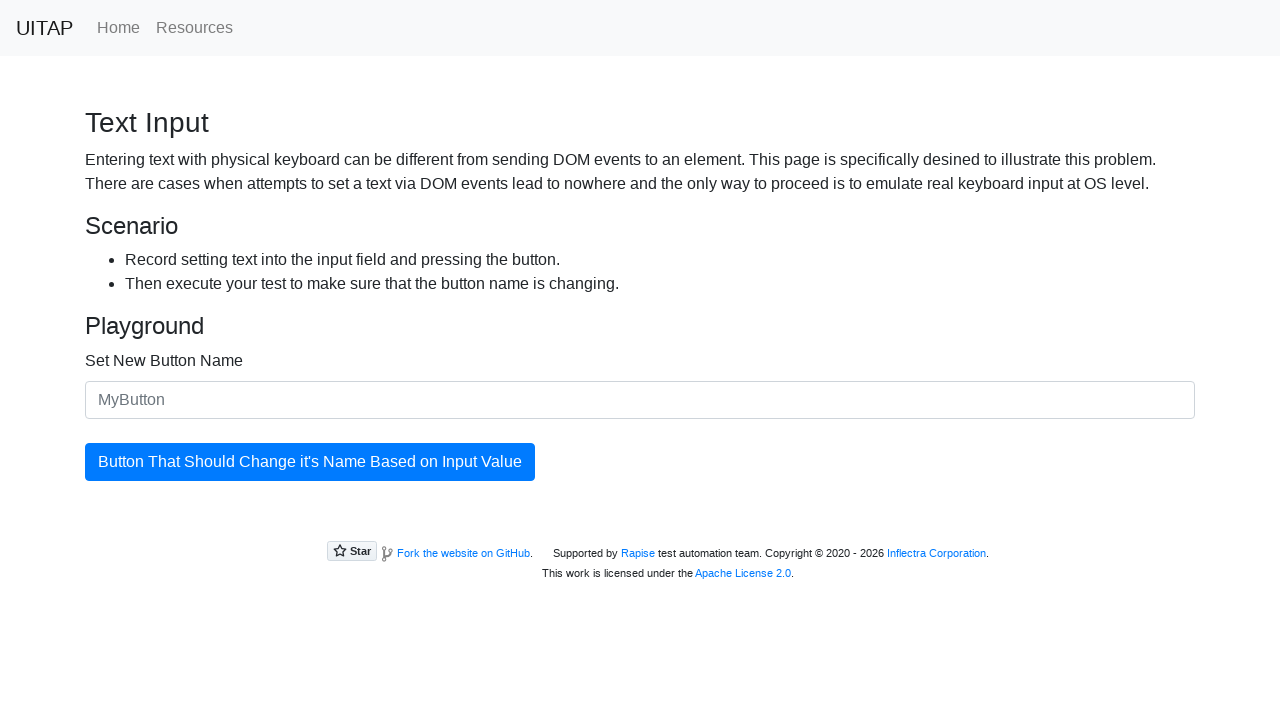

Filled text input field with 'sample input text' on input.form-control
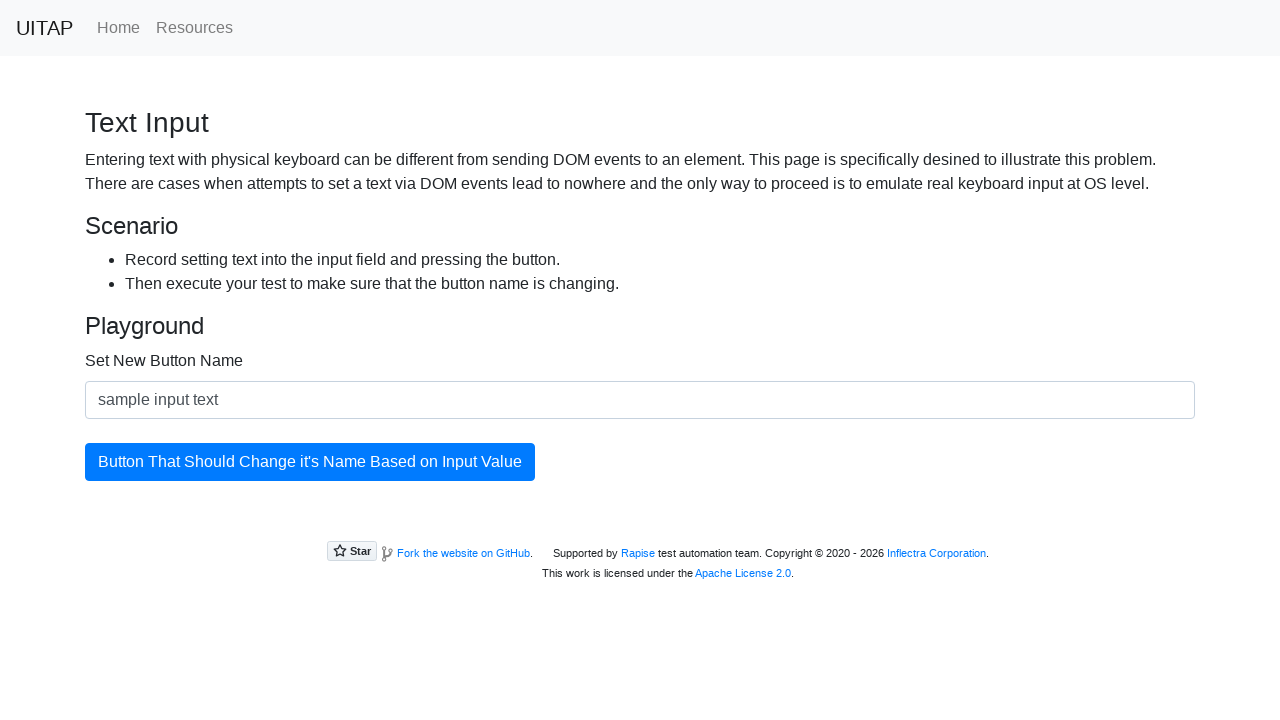

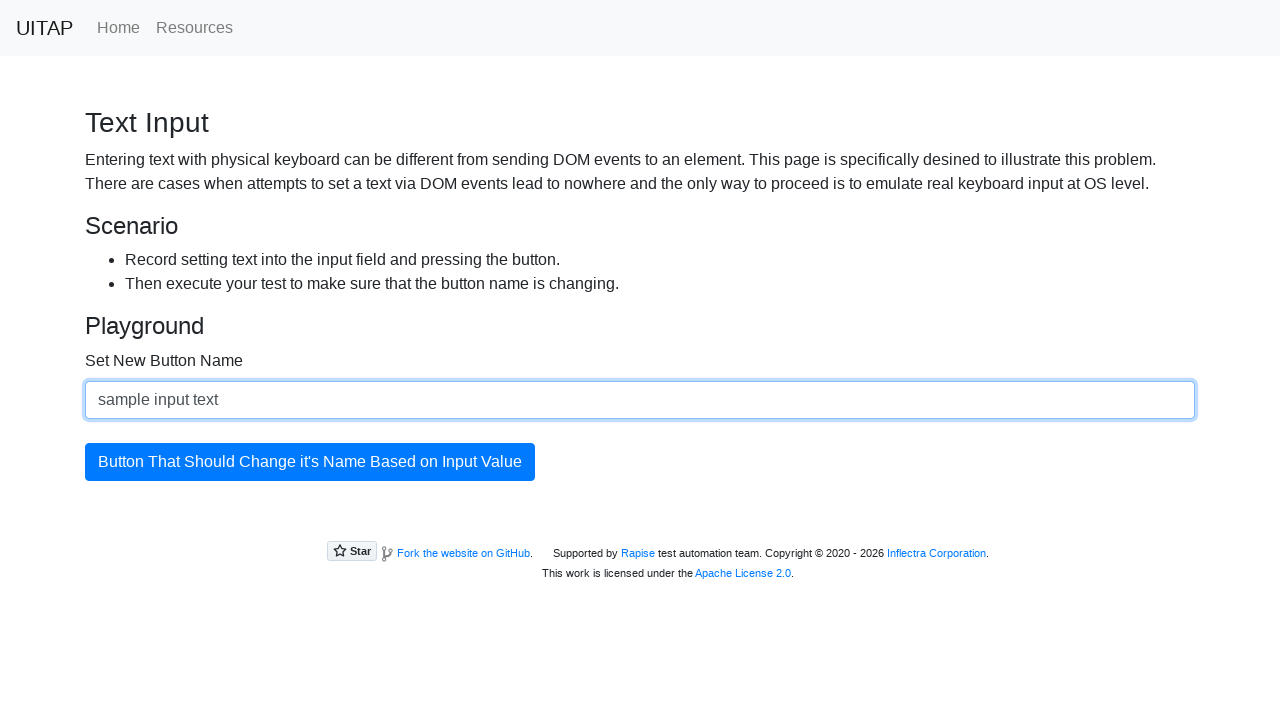